Tests dynamic loading by clicking the Start button and verifying that "Hello World!" text appears after the loading completes

Starting URL: https://the-internet.herokuapp.com/dynamic_loading/1

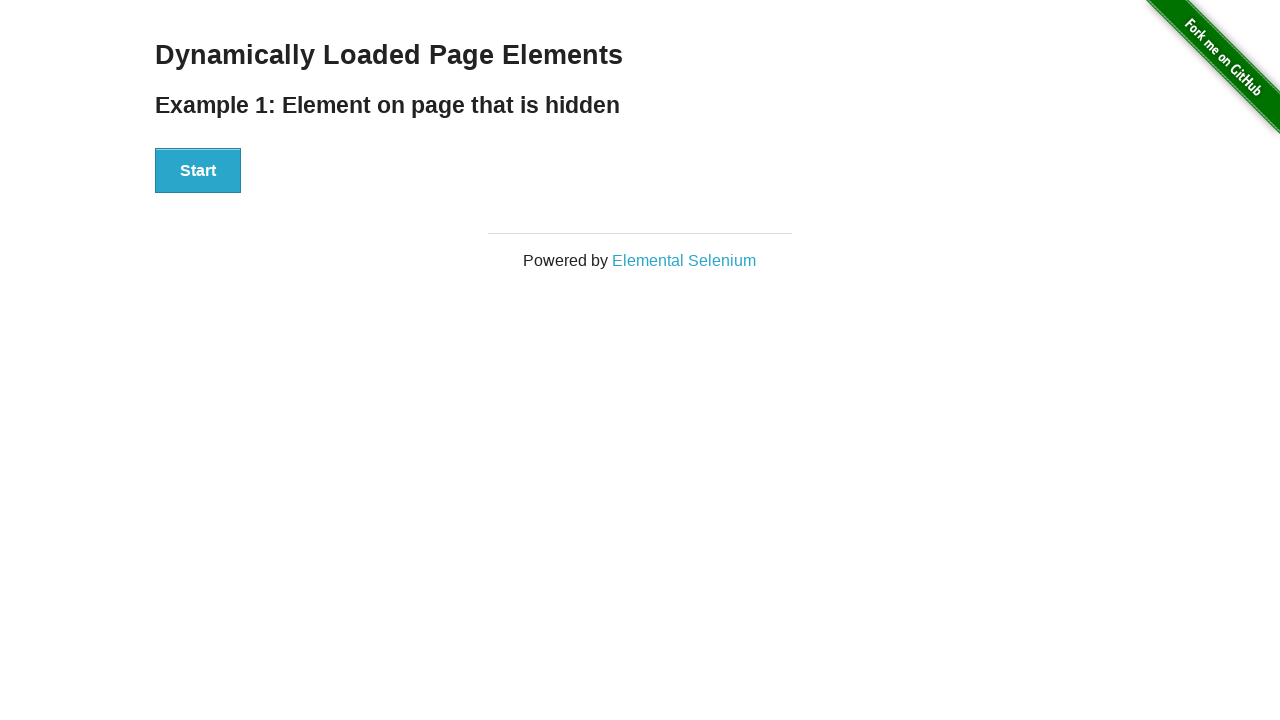

Clicked the Start button to initiate dynamic loading at (198, 171) on xpath=//button
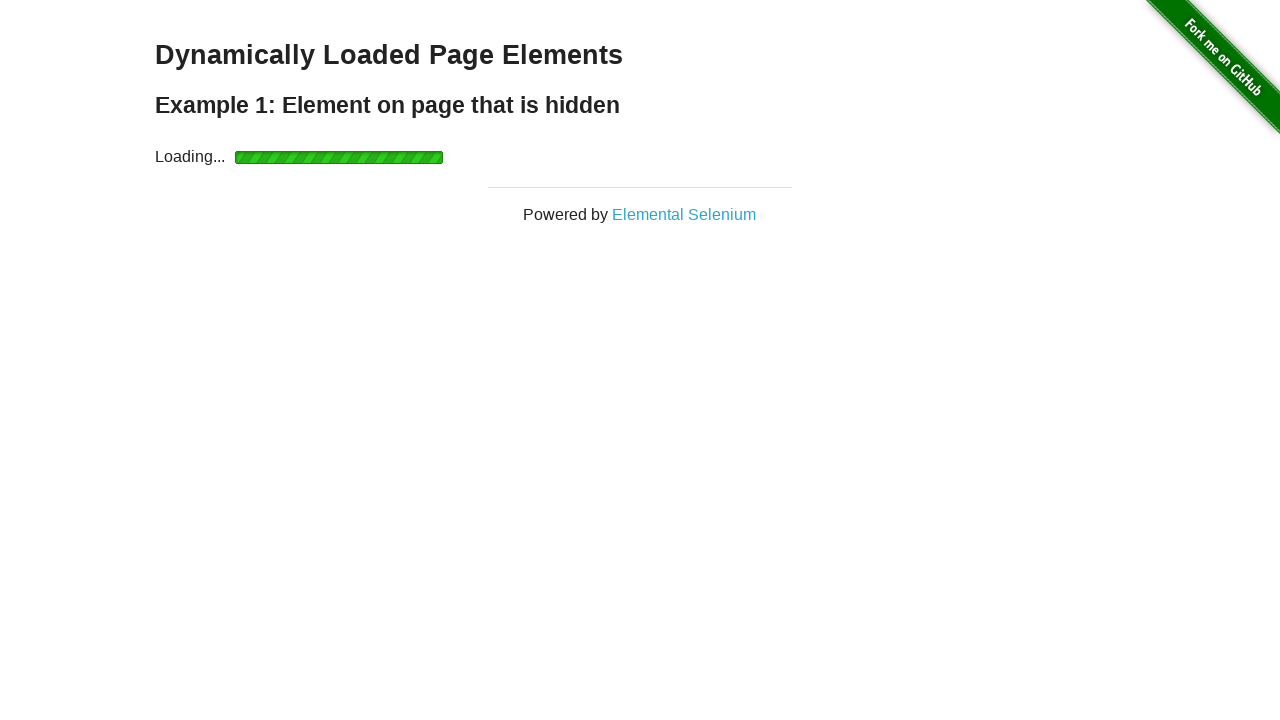

Waited for 'Hello World!' text to become visible after loading completed
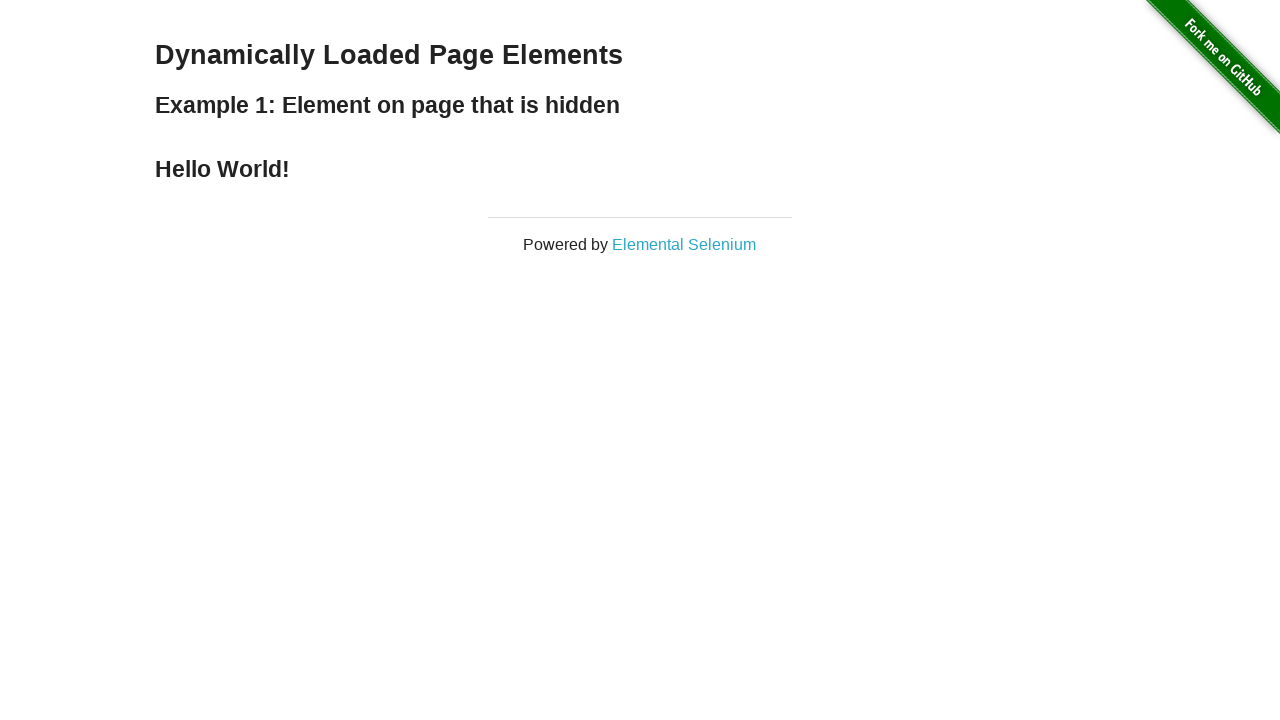

Verified that 'Hello World!' text content is correct
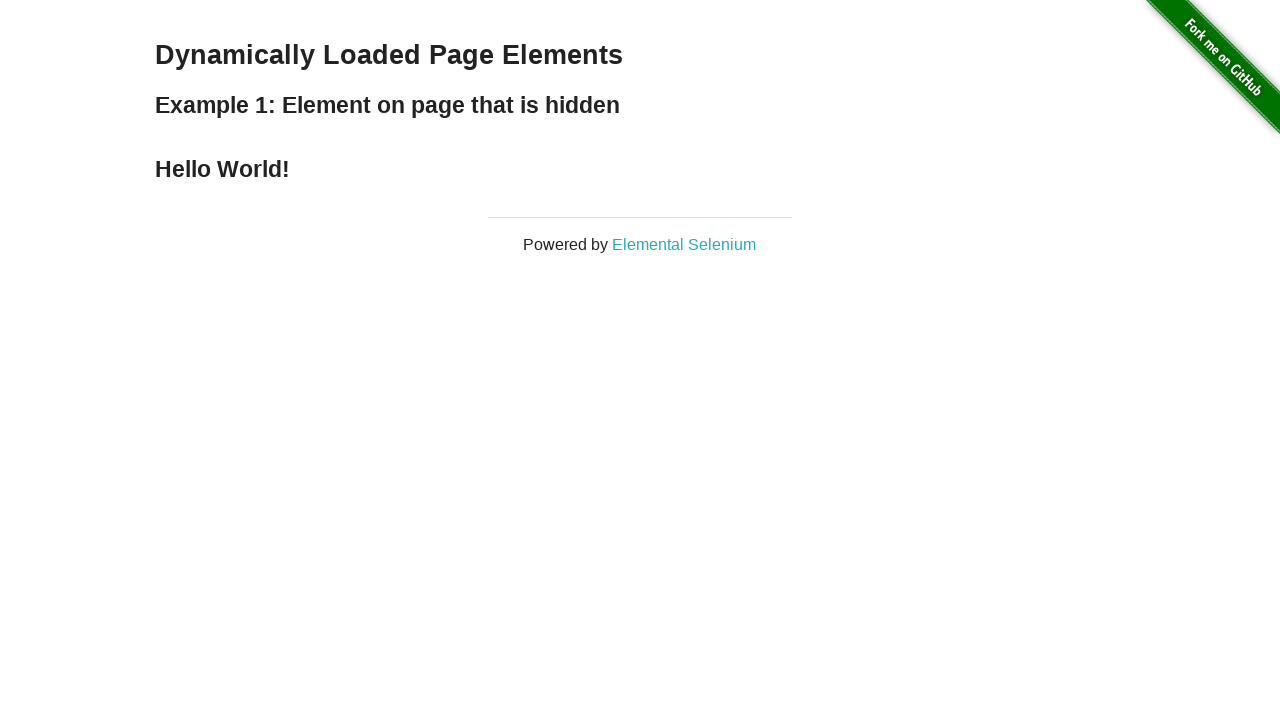

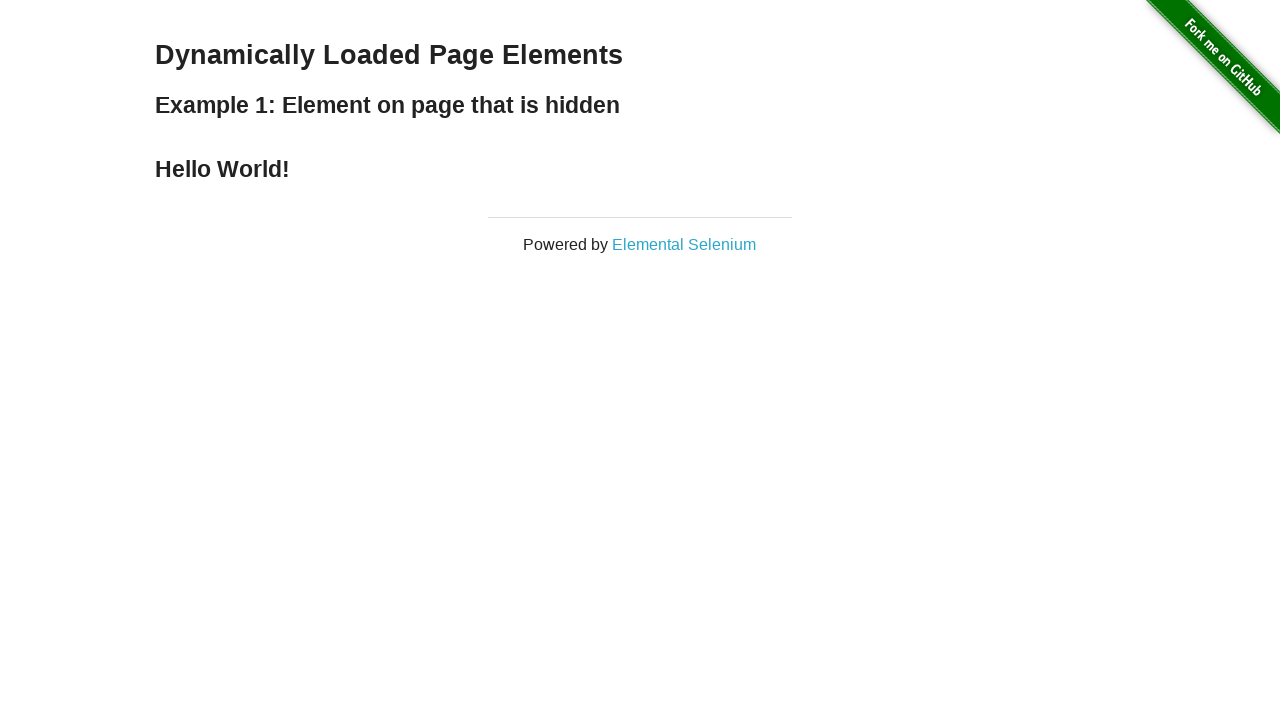